Tests registration form validation when password and repeated password don't match, verifying error message

Starting URL: https://parabank.parasoft.com/parabank/register.htm

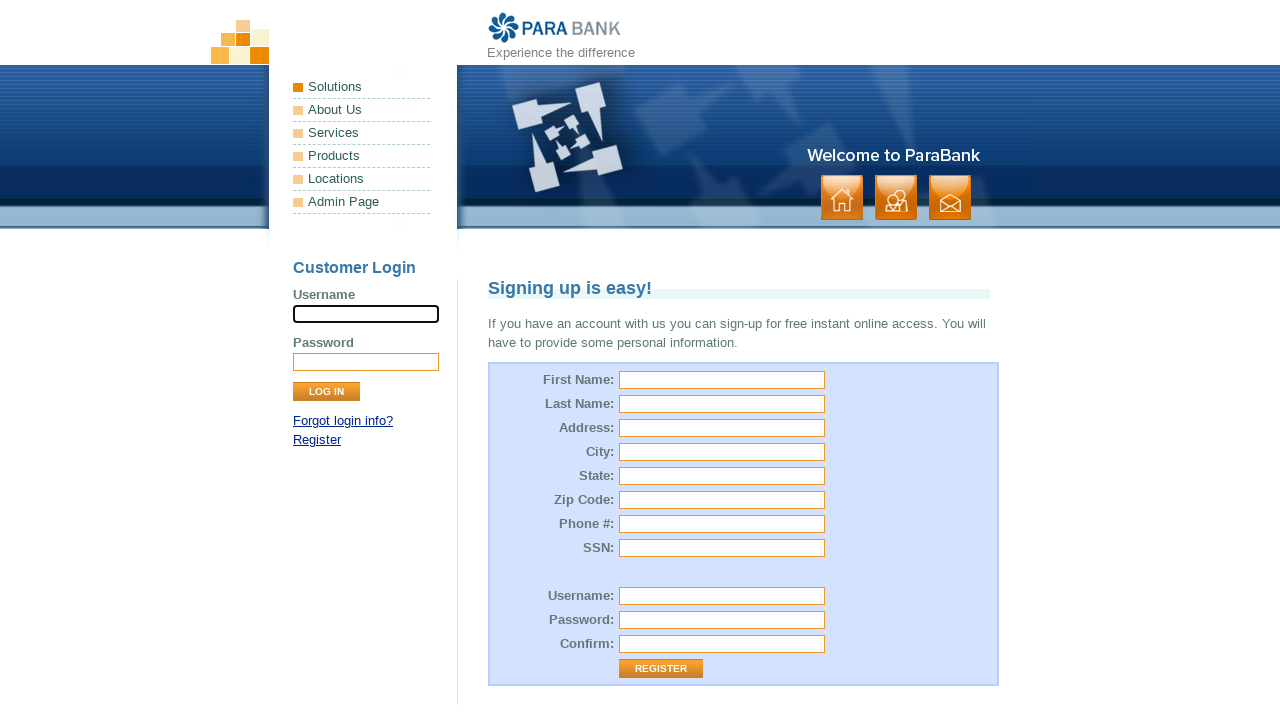

Filled first name field with 'David' on input[name="customer.firstName"]
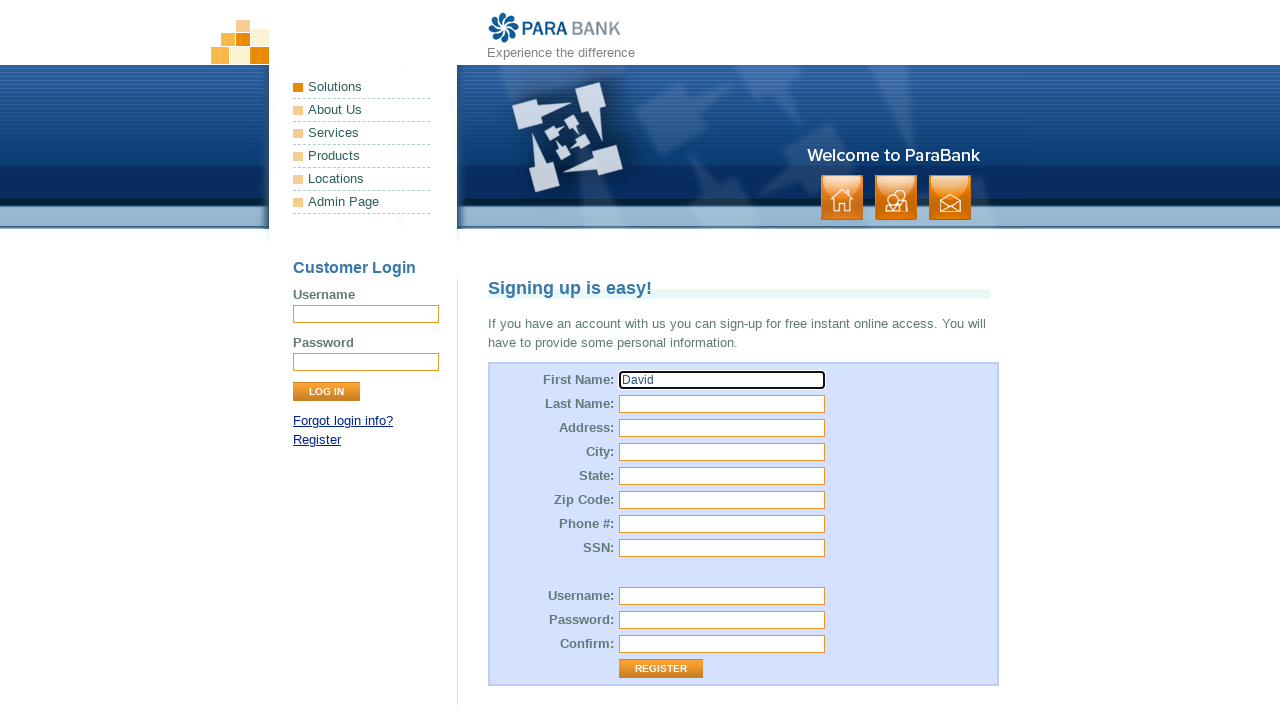

Filled last name field with 'Martinez' on input[name="customer.lastName"]
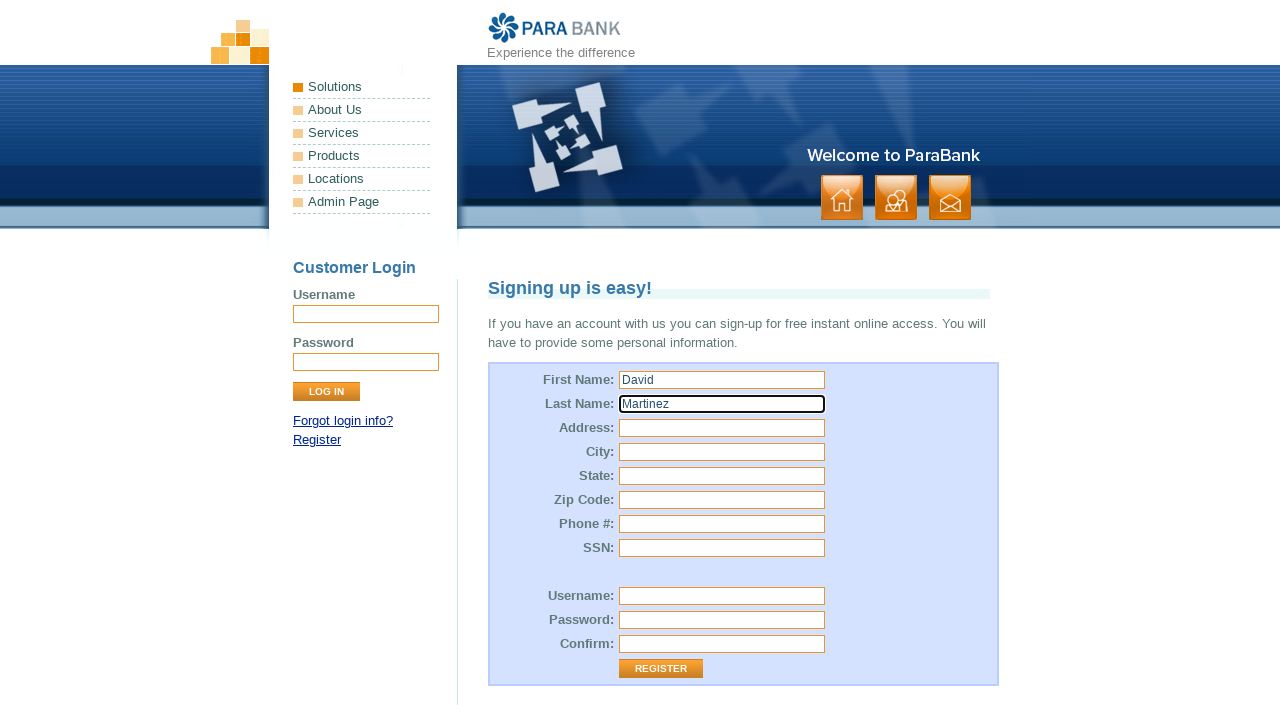

Filled street address field with '4521 Birch Lane' on input[name="customer.address.street"]
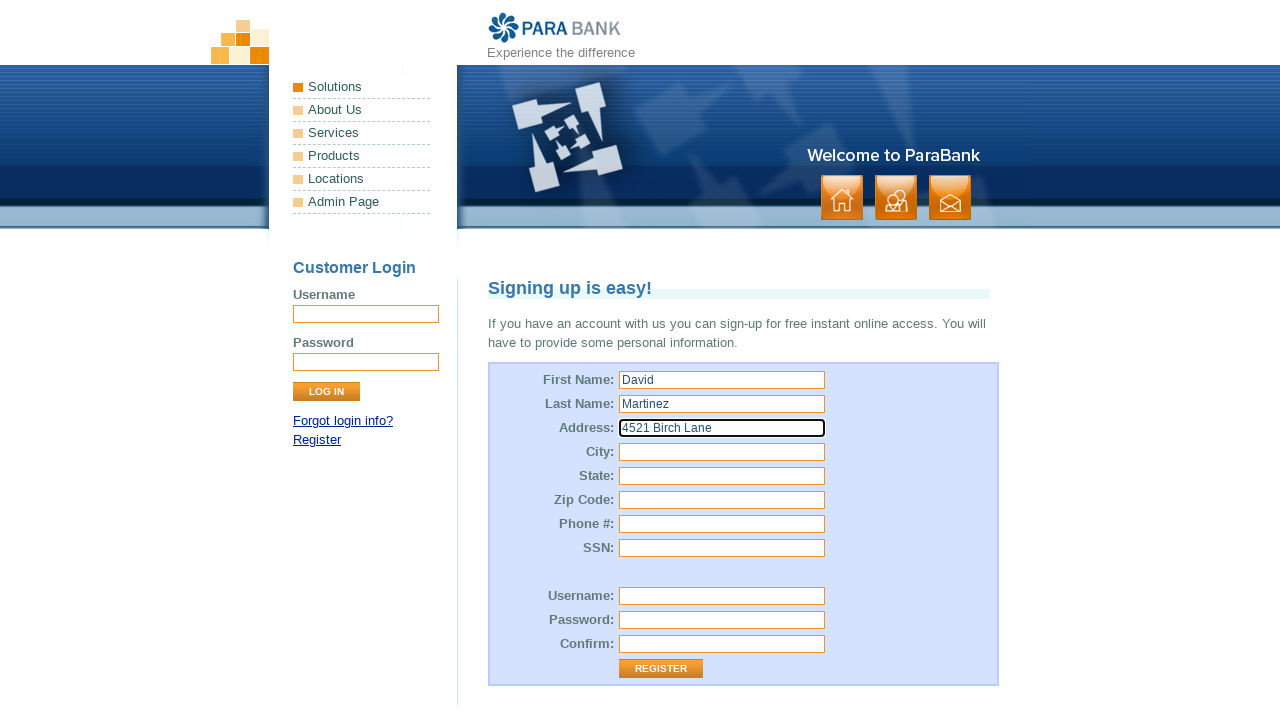

Filled city field with 'Denver' on input[name="customer.address.city"]
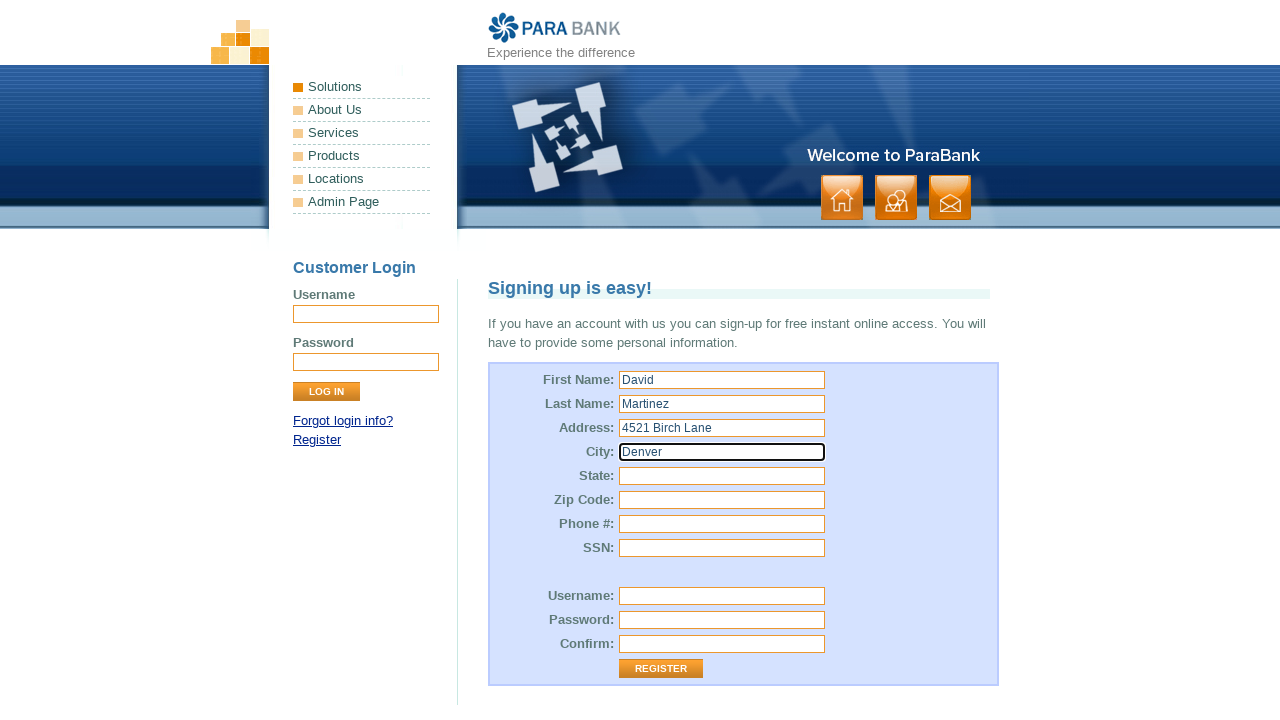

Filled state field with 'Colorado' on input[name="customer.address.state"]
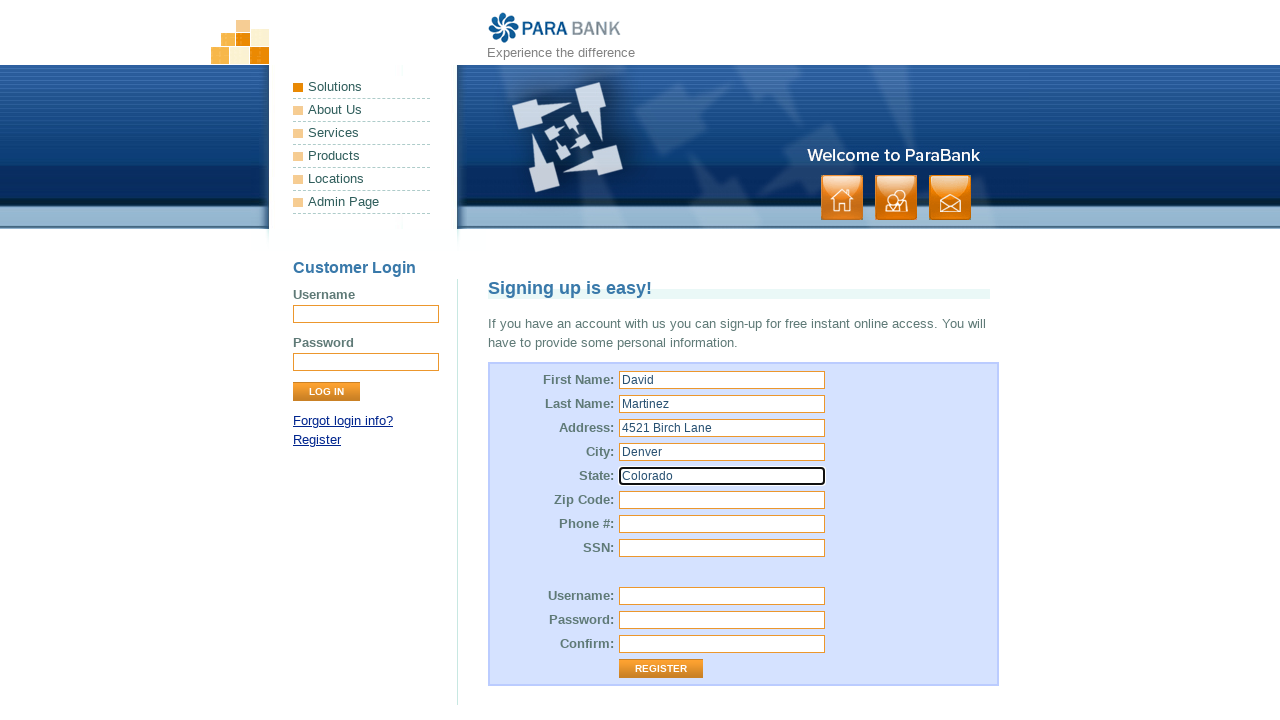

Filled zip code field with '80201' on input[name="customer.address.zipCode"]
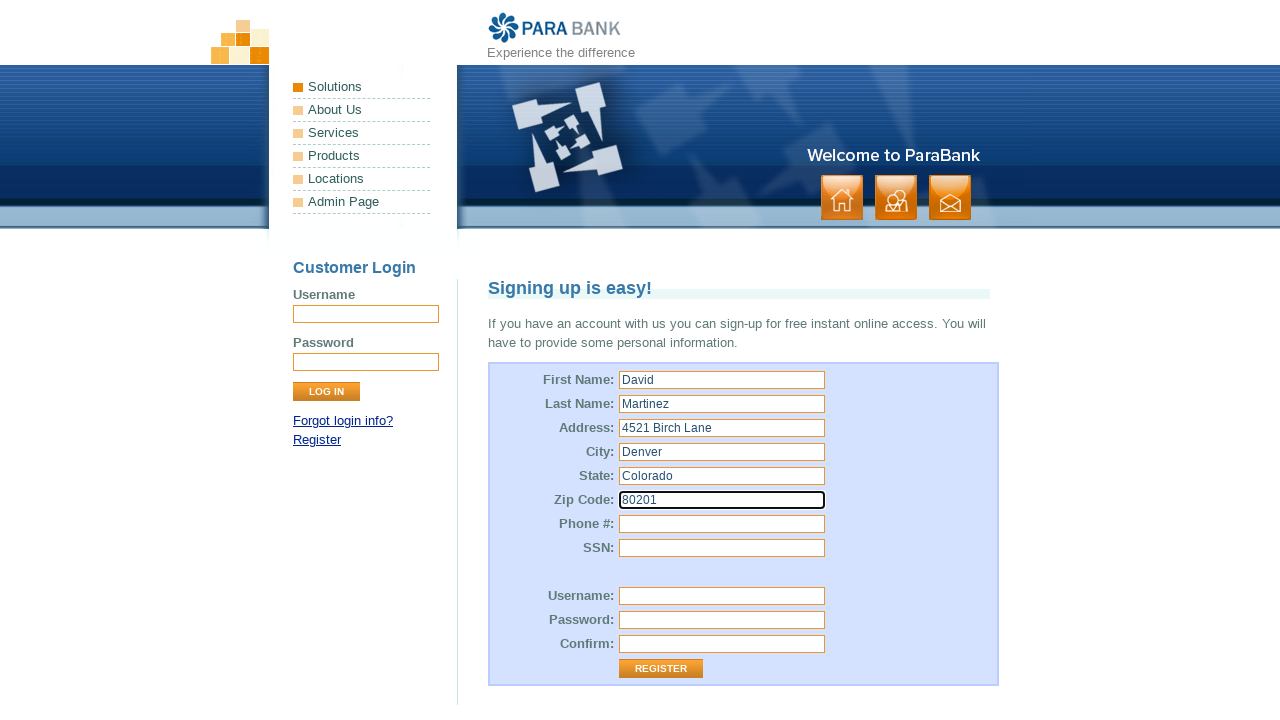

Filled phone number field with '303-555-0156' on input[name="customer.phoneNumber"]
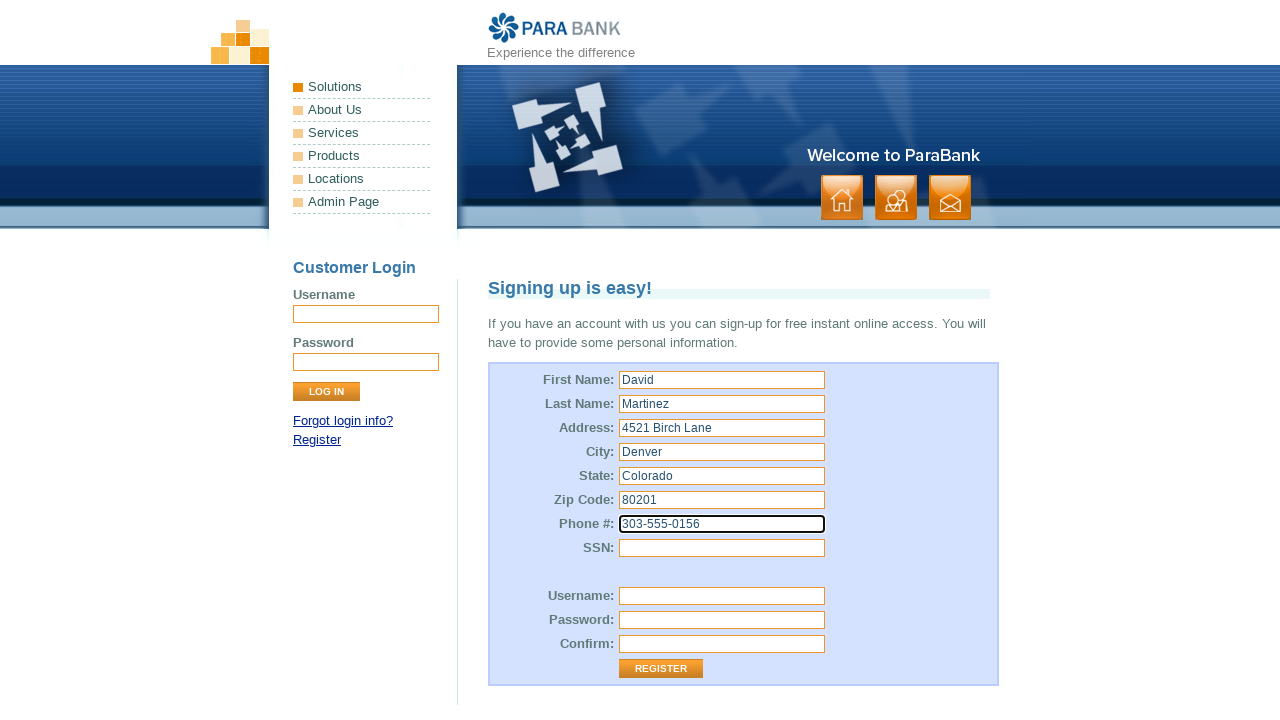

Filled SSN field with '839472615' on input[name="customer.ssn"]
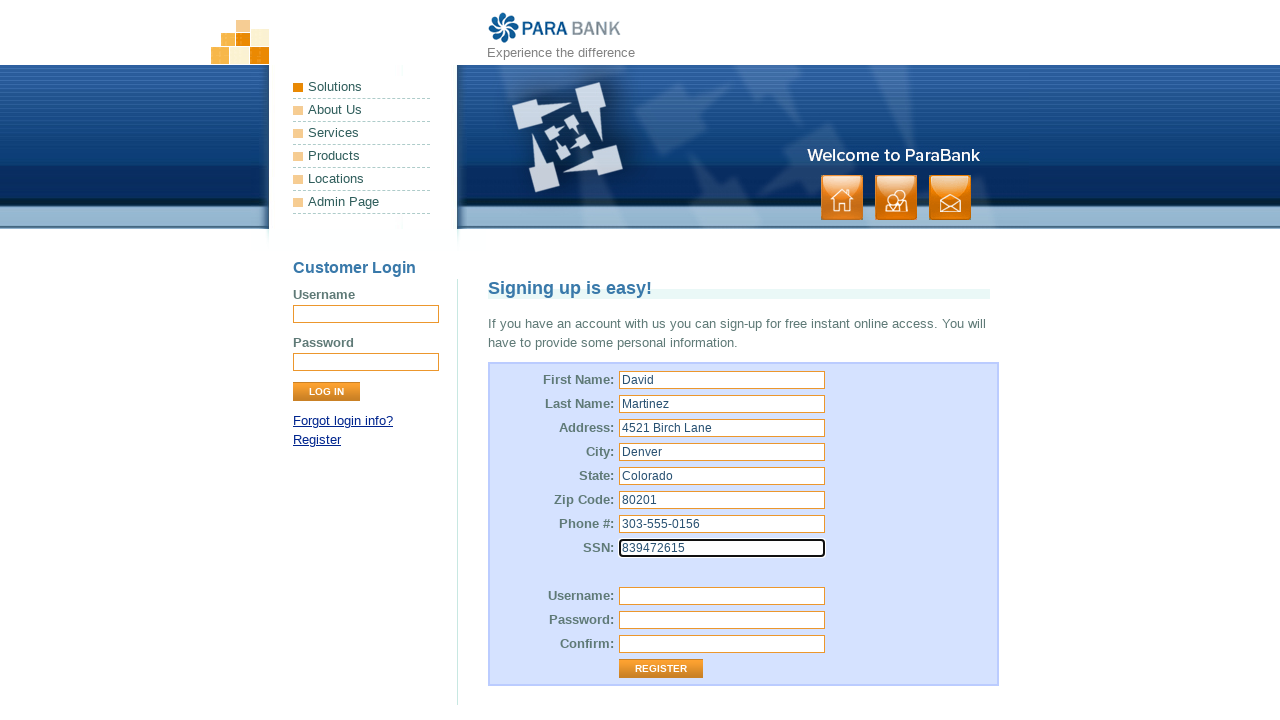

Filled username field with 'mismatch_user_3j7n' on input[id='customer.username']
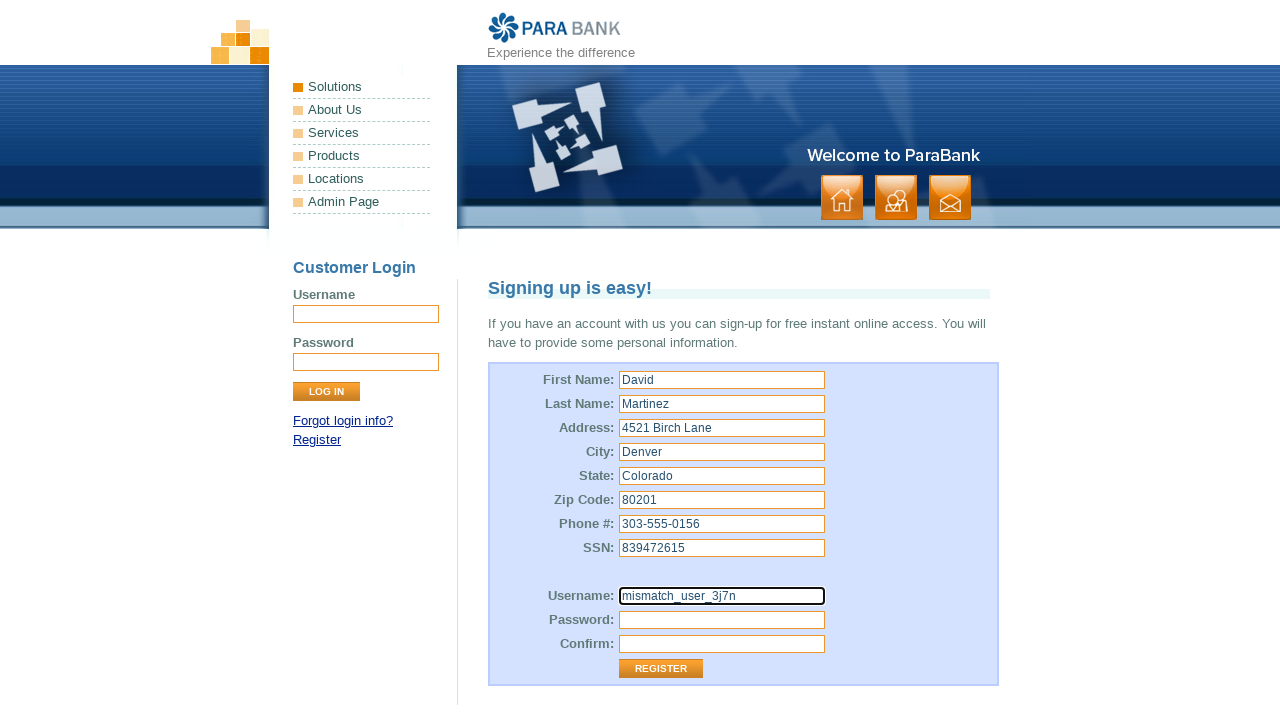

Filled password field with 'GoodPass789!' on input[id='customer.password']
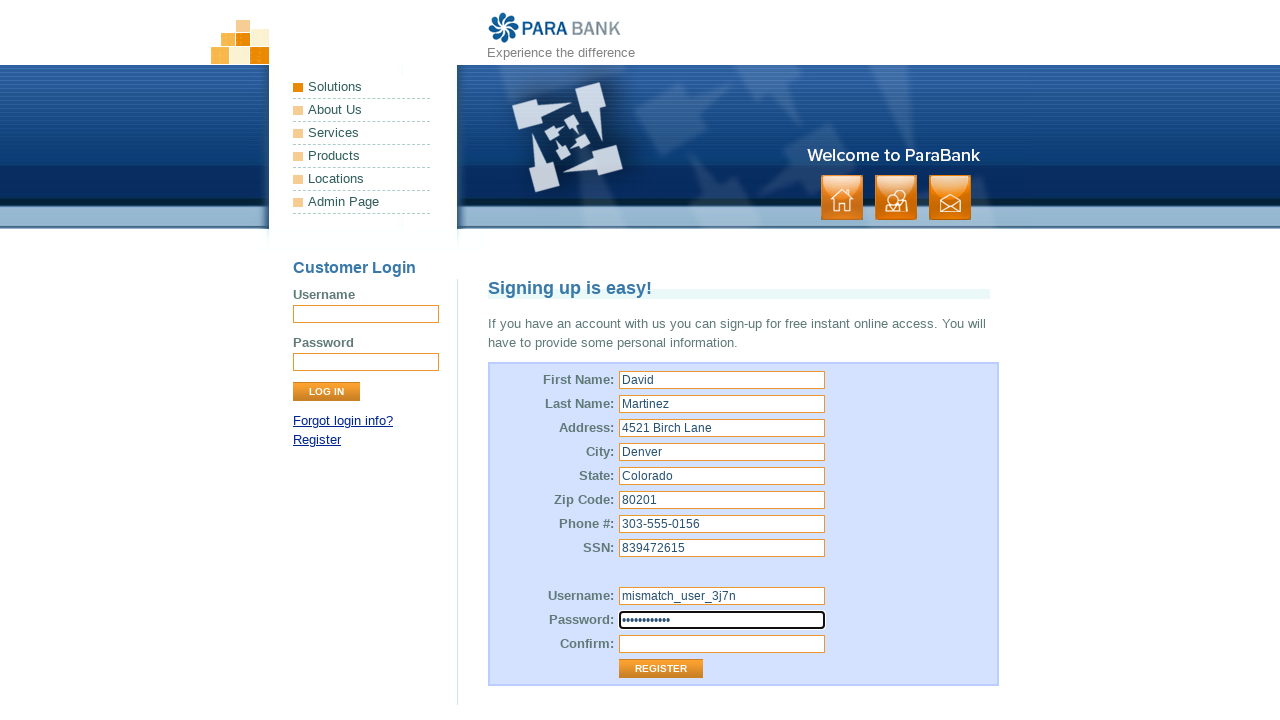

Filled repeated password field with 'badPass' (mismatched password) on input[id='repeatedPassword']
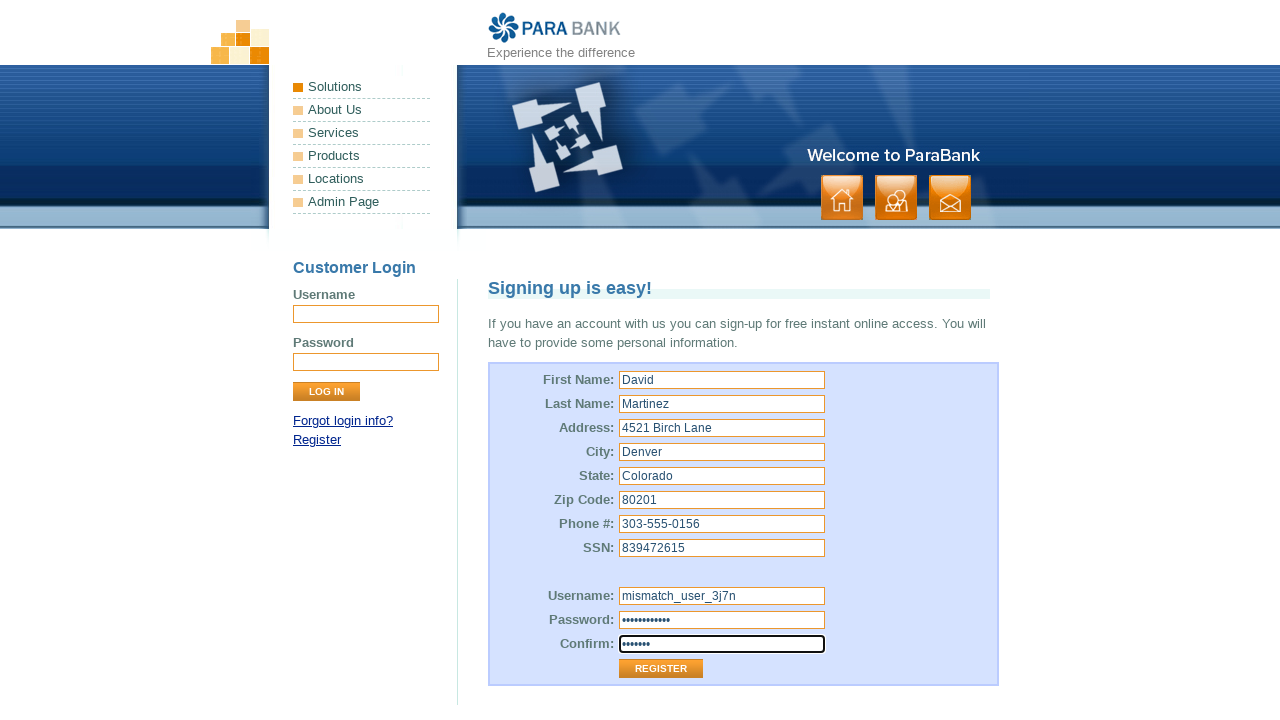

Clicked Register button to submit form at (661, 669) on input[value='Register']
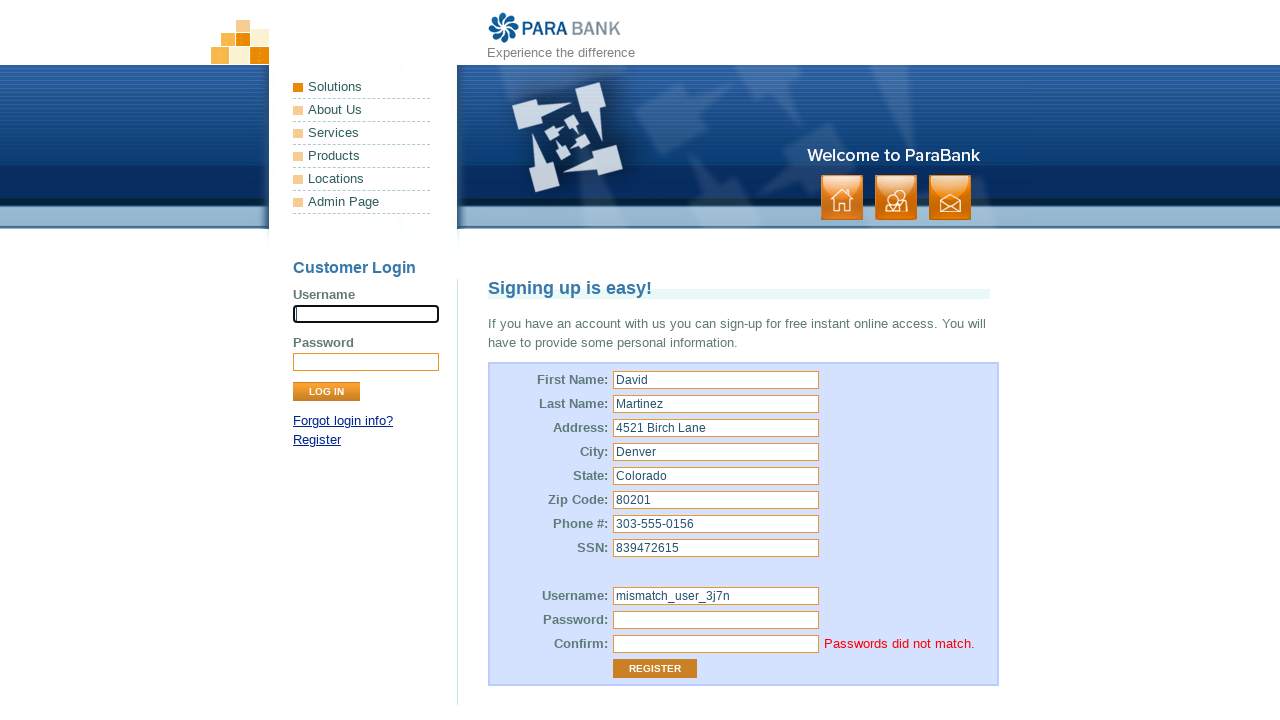

Located error message element for password mismatch
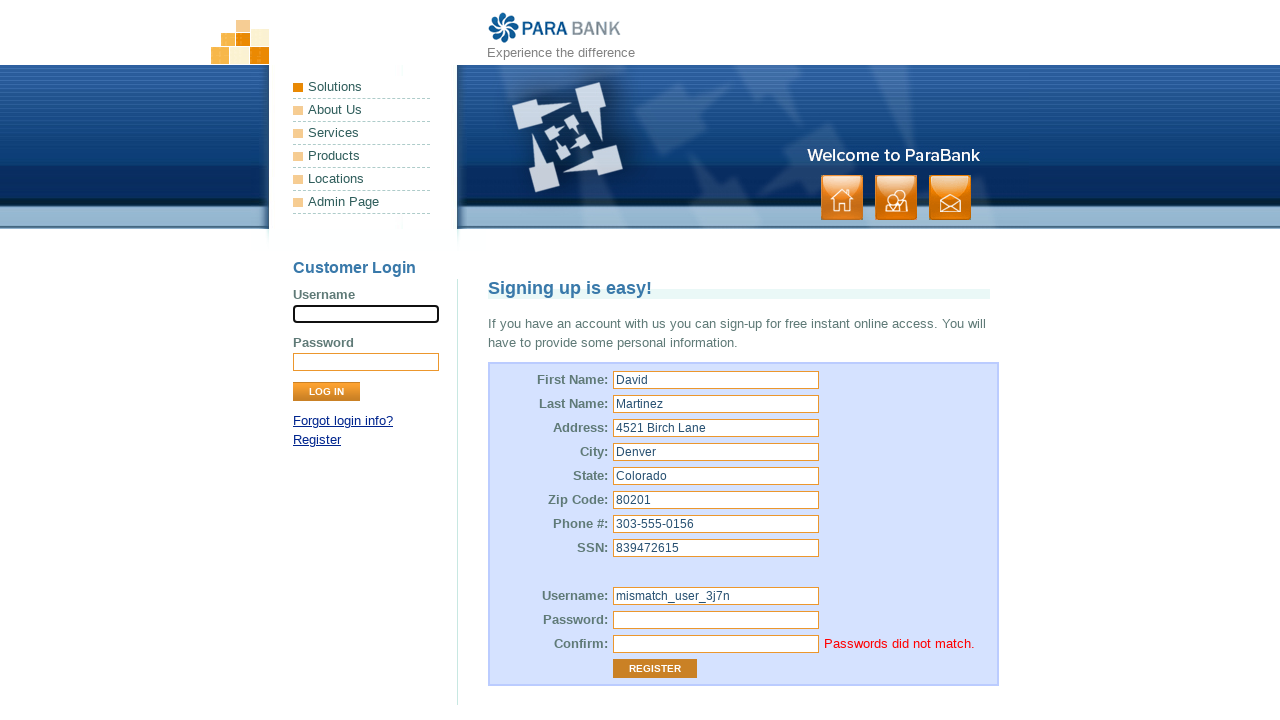

Verified password mismatch error message is visible
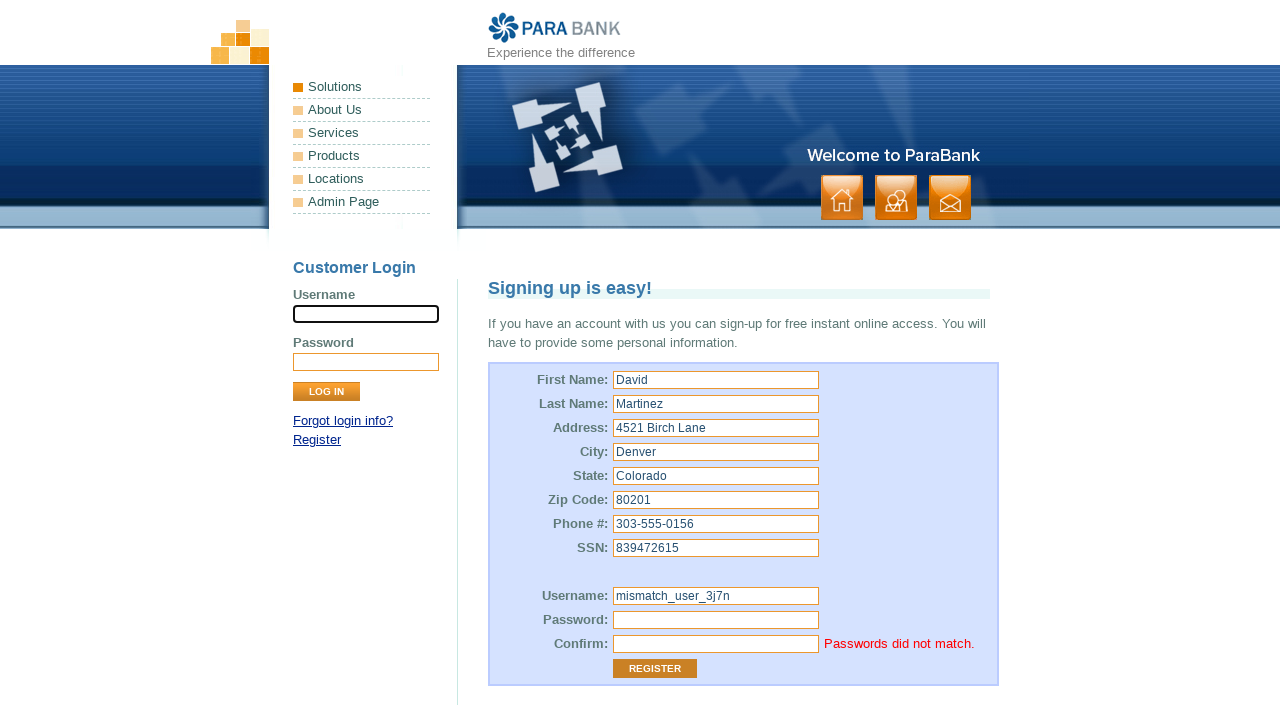

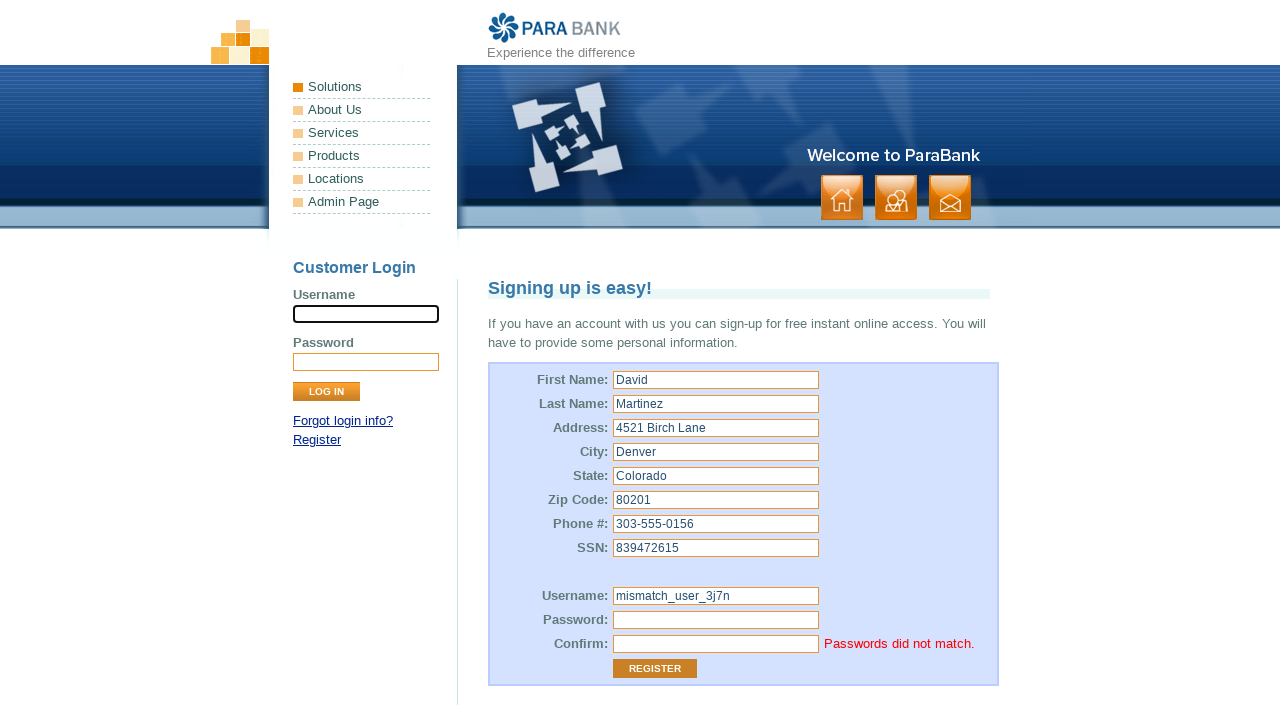